Tests dropdown select functionality by selecting options by index and by visible text, and verifying the selected option.

Starting URL: https://the-internet.herokuapp.com/dropdown

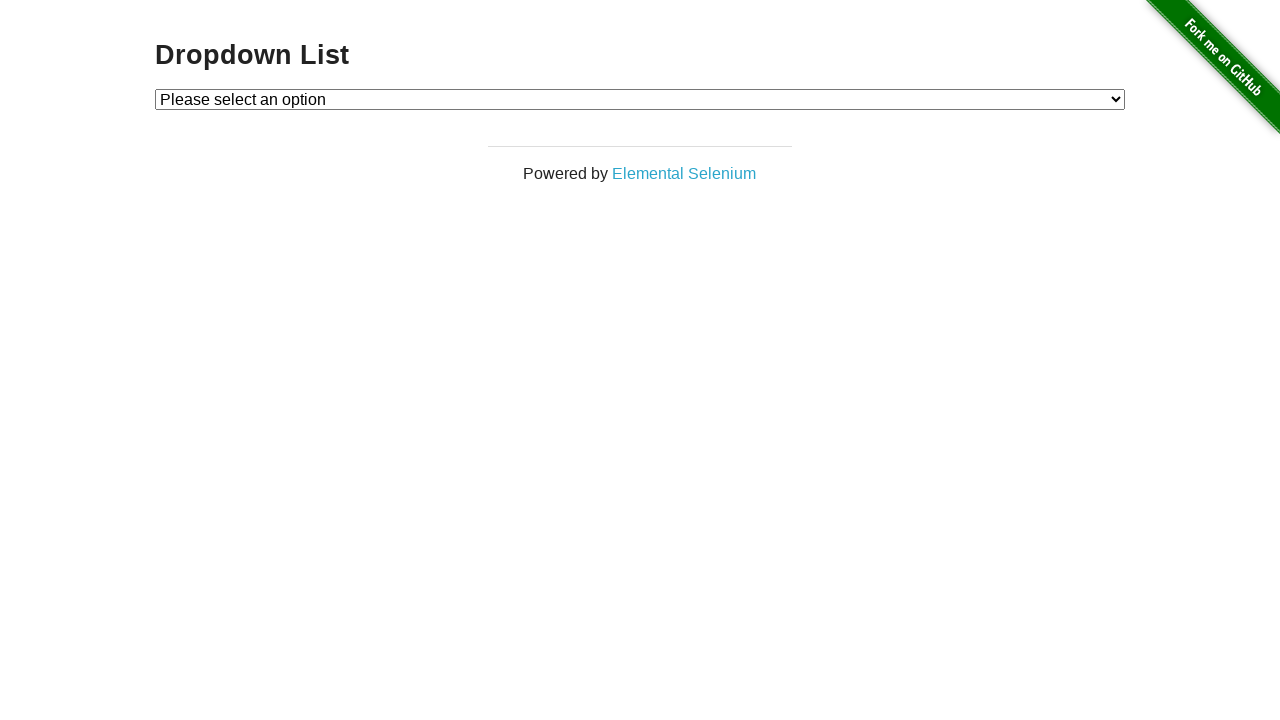

Located the dropdown element
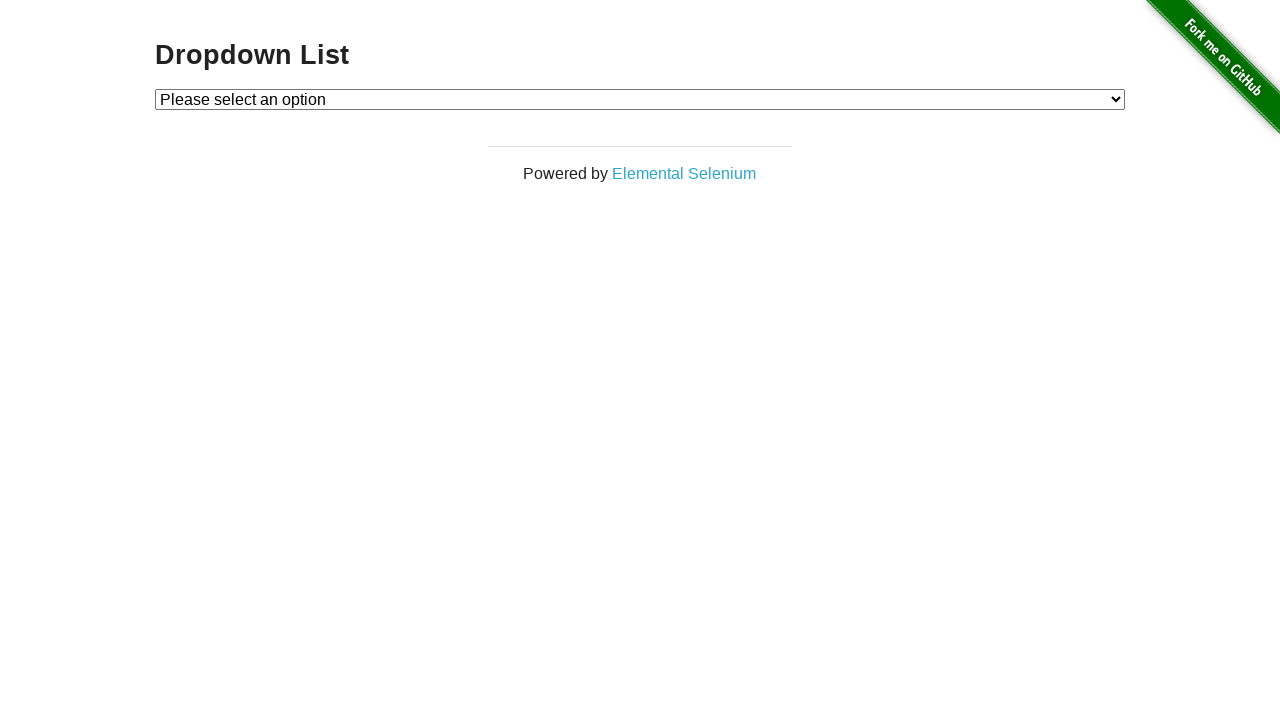

Selected dropdown option by index 2 (Option 2) on #dropdown
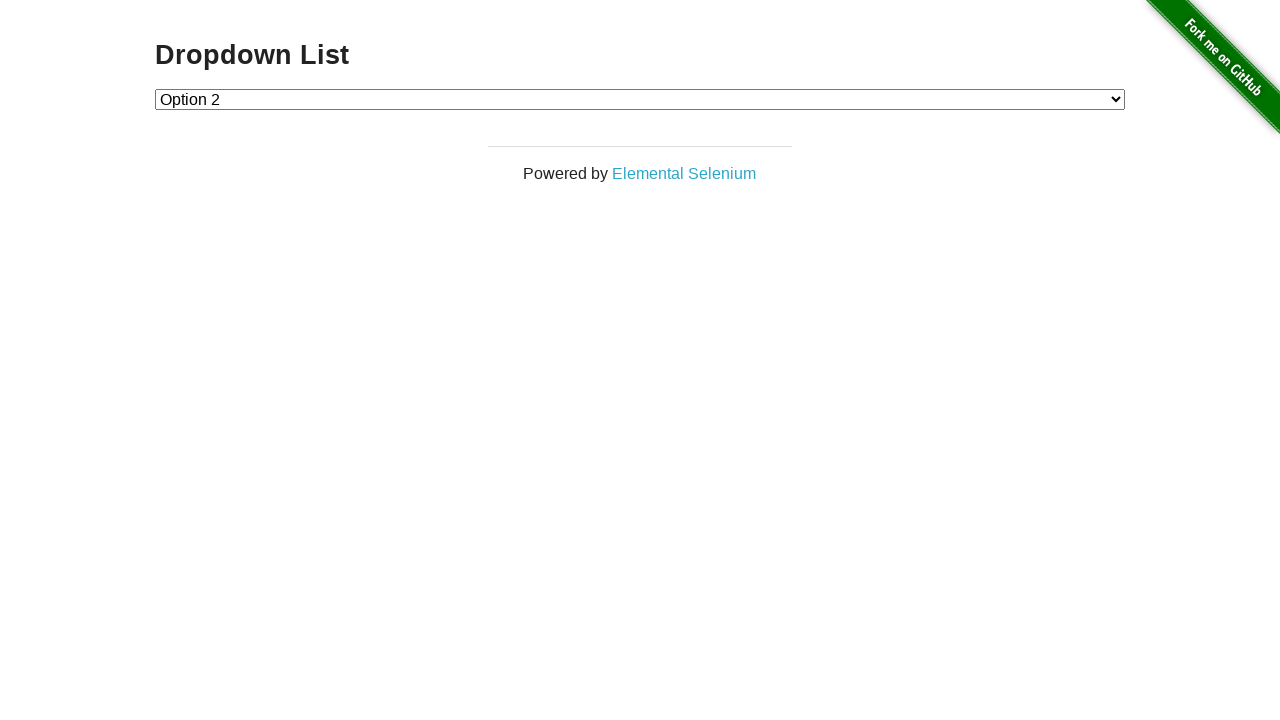

Selected dropdown option by visible text 'Option 1' on #dropdown
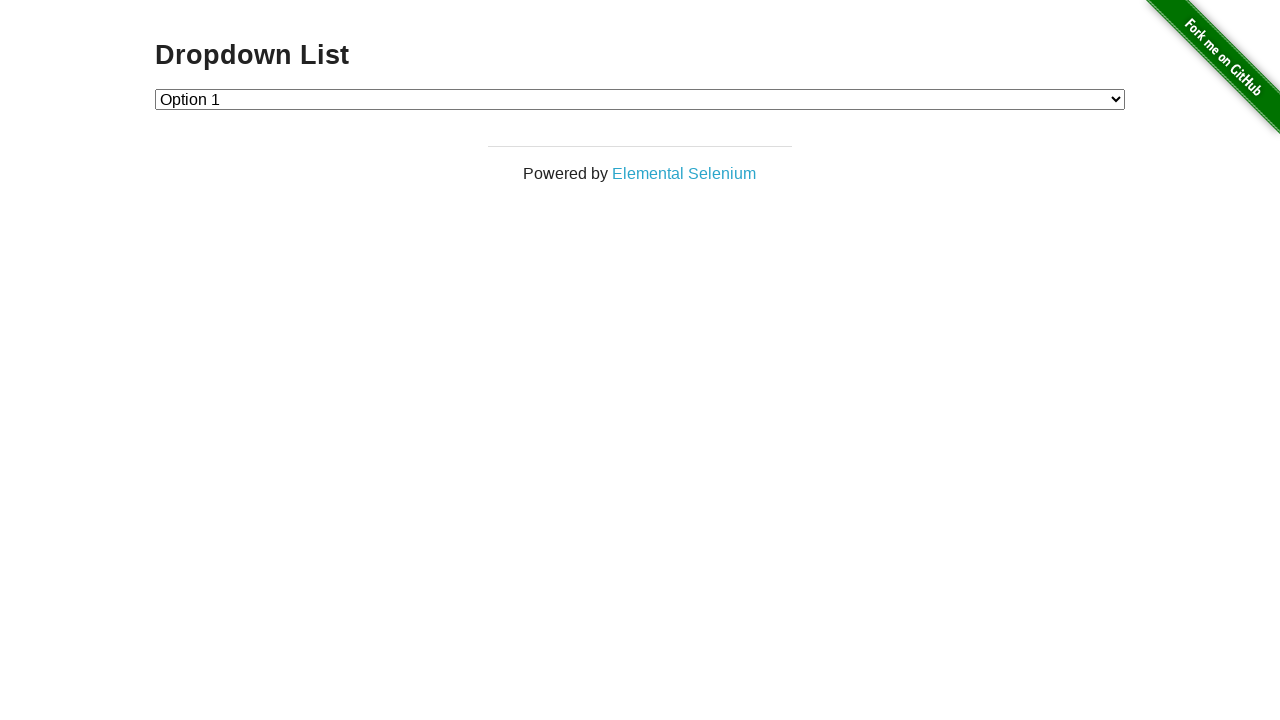

Retrieved the currently selected dropdown option text
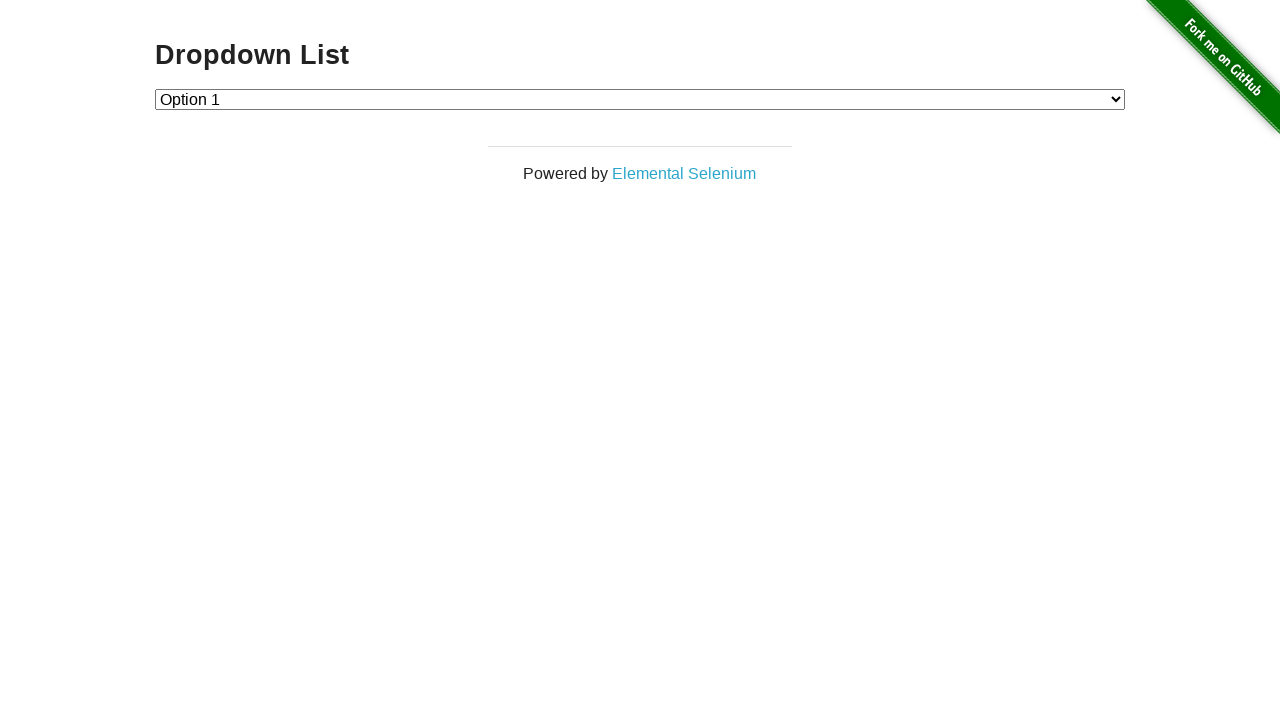

Verified that the selected option is 'Option 1'
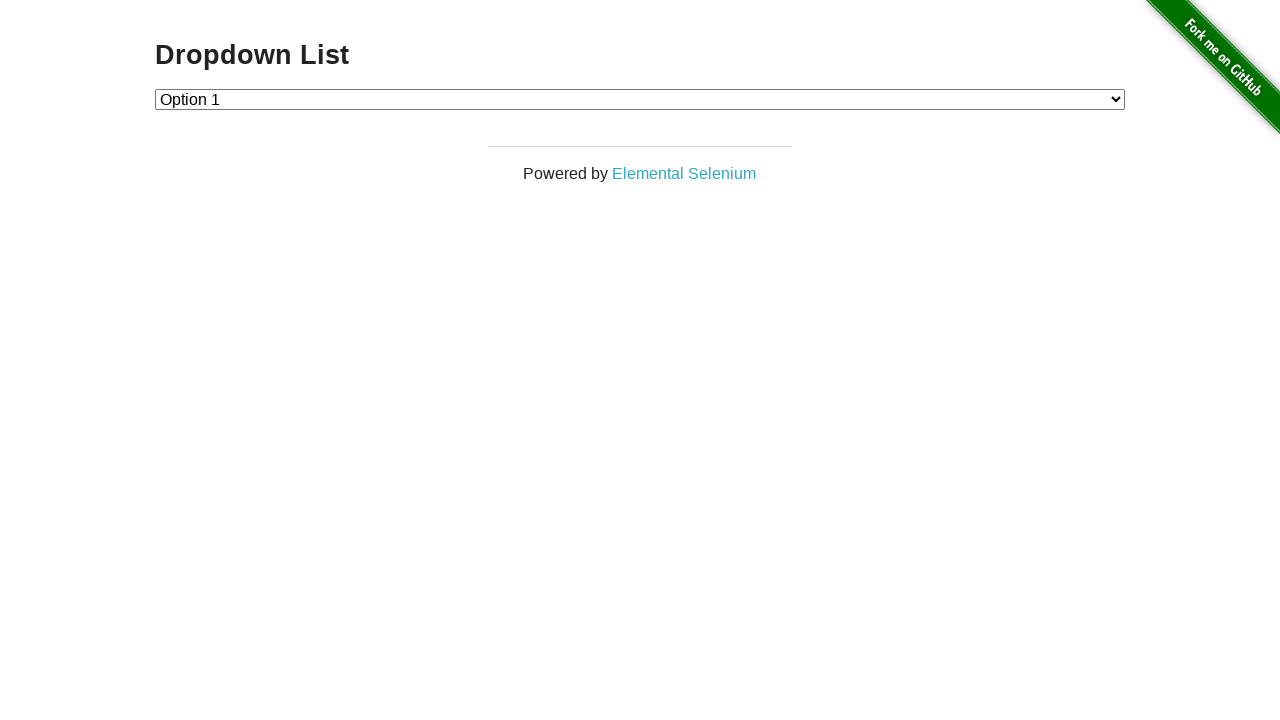

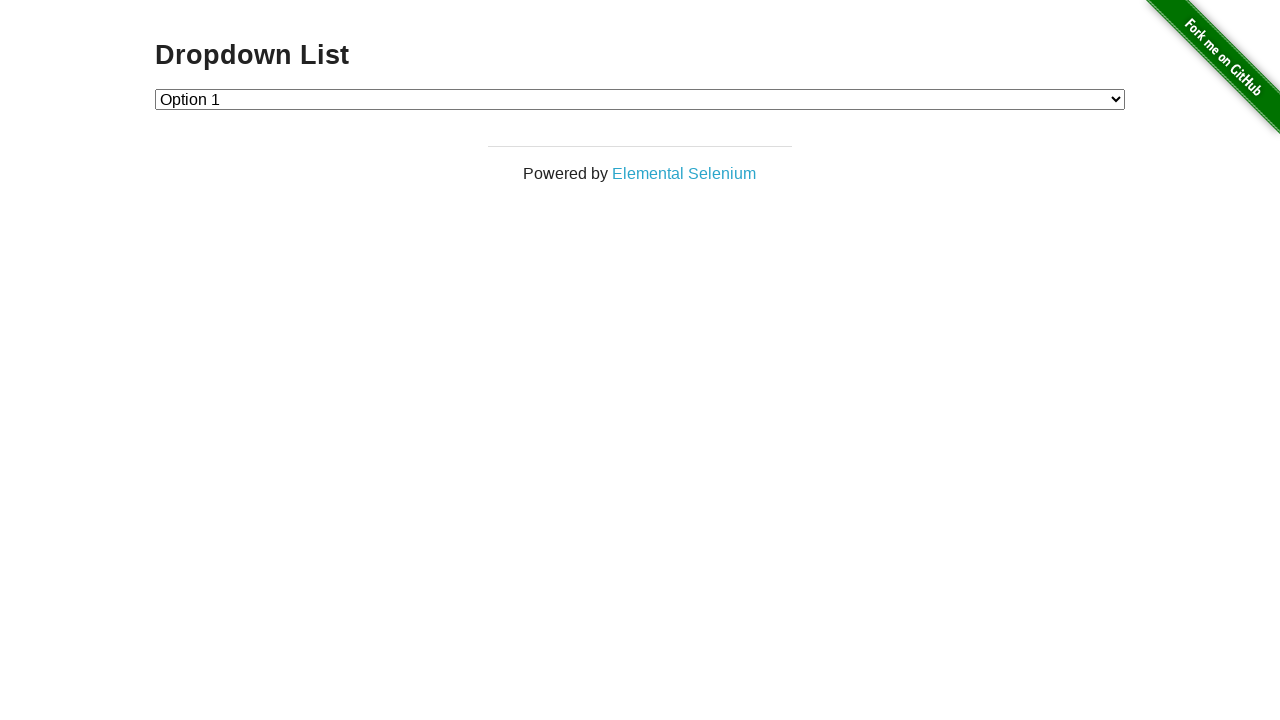